Tests filling the last name field in the practice form

Starting URL: https://demoqa.com/automation-practice-form

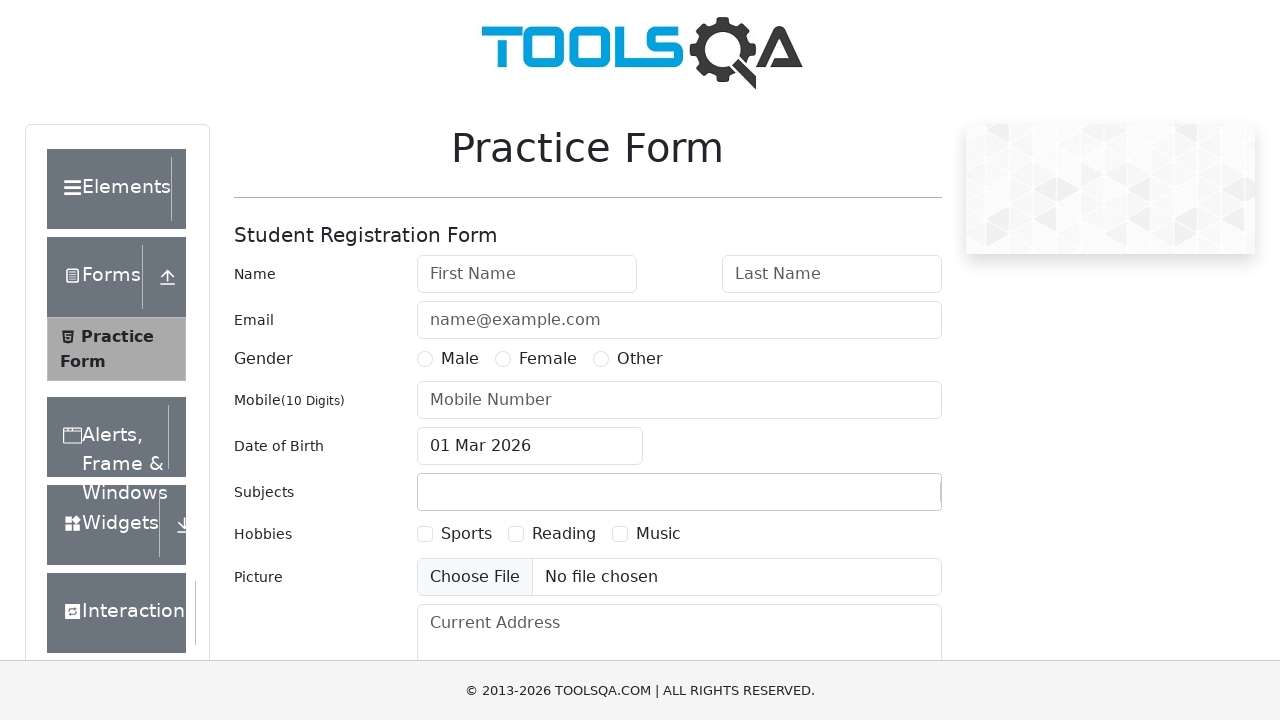

Filled last name field with 'Sadi' on #lastName
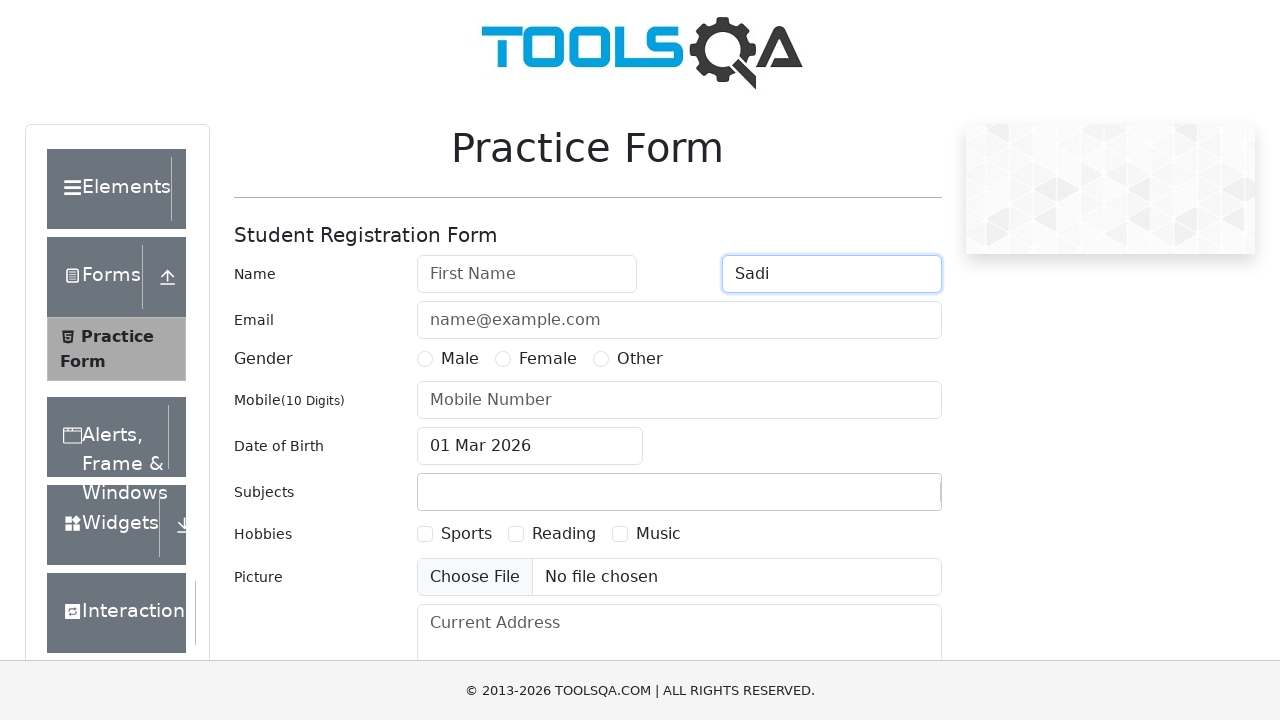

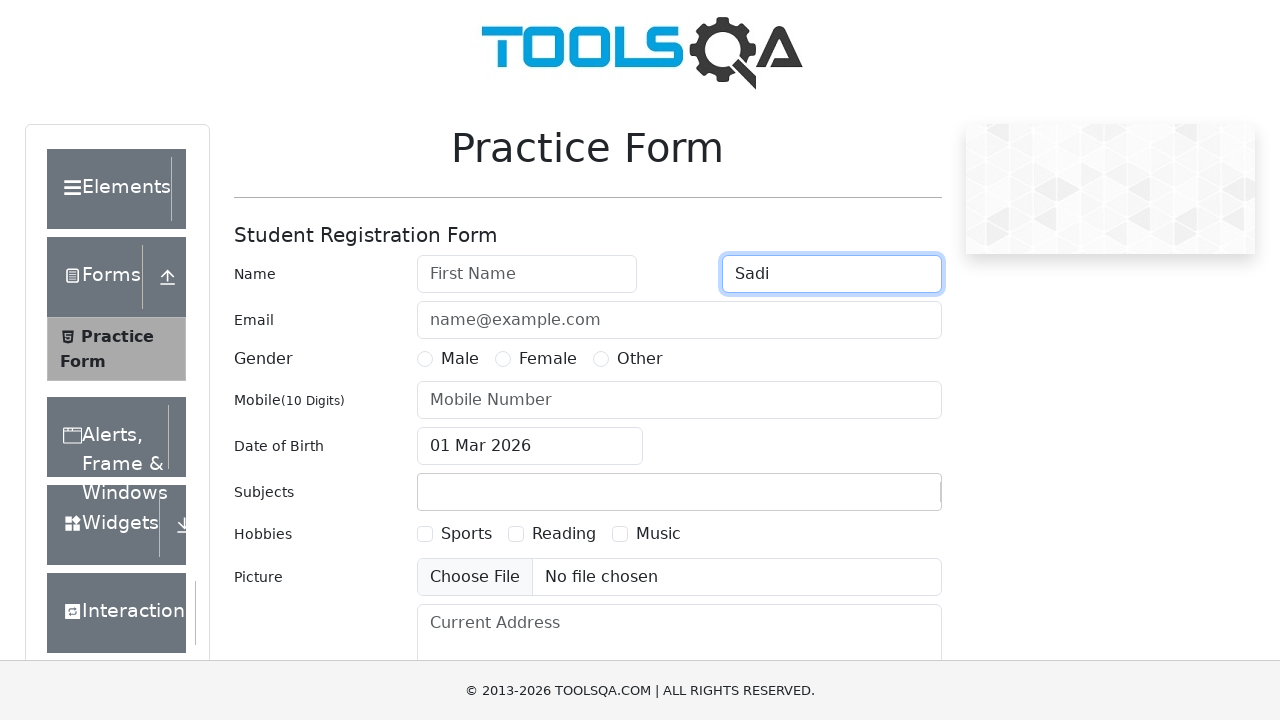